Tests typing a username into the text box form with visibility and class assertion

Starting URL: https://demoqa.com/text-box

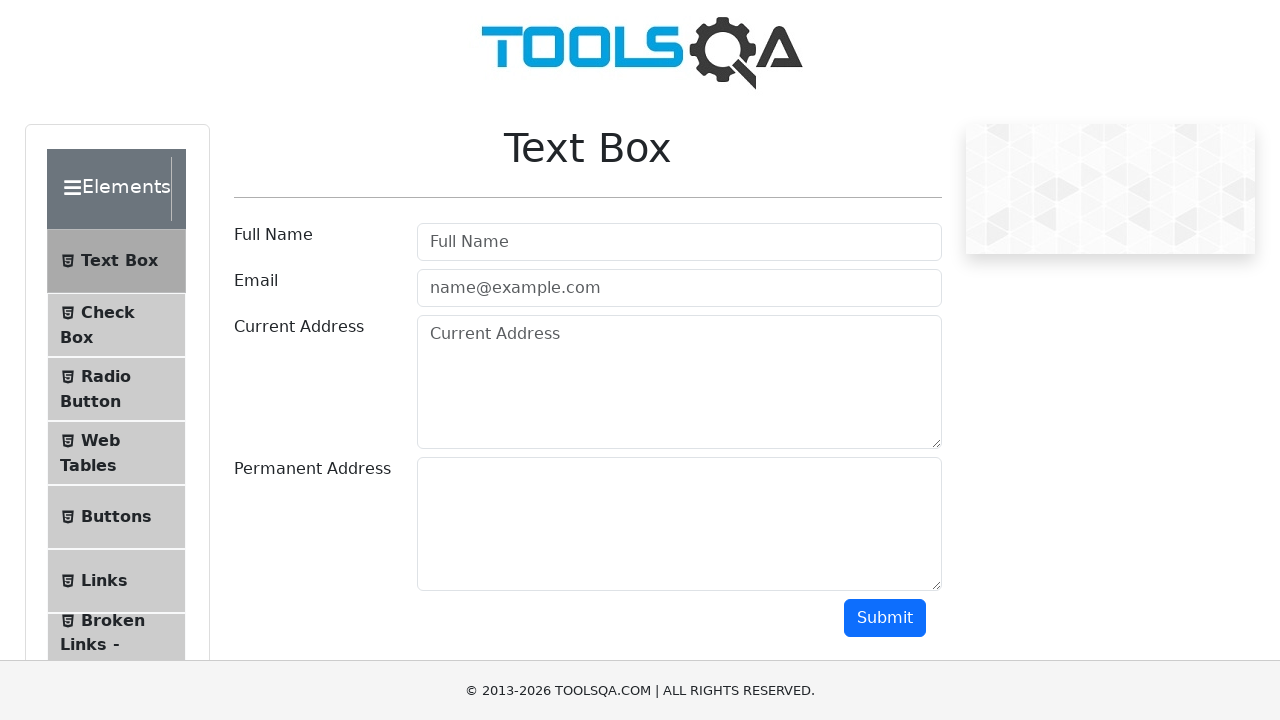

Filled username field with 'jonatan' on #userName
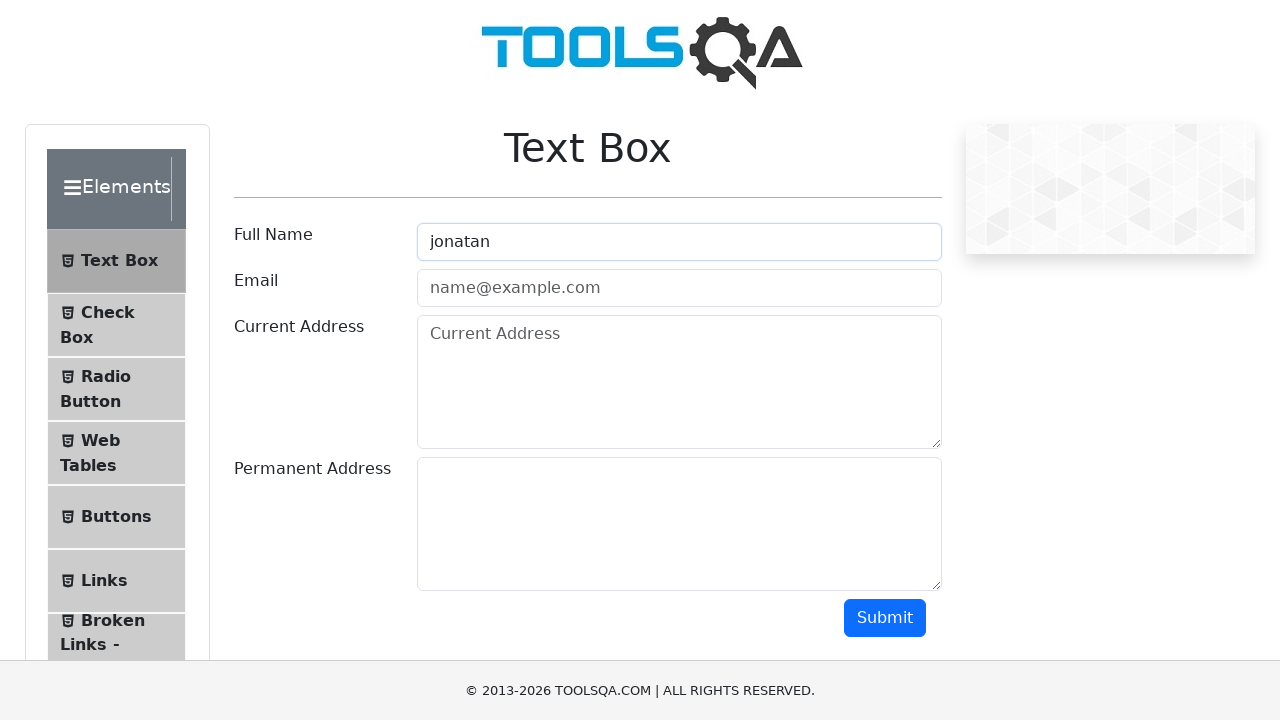

Asserted username field has 'form-control' class
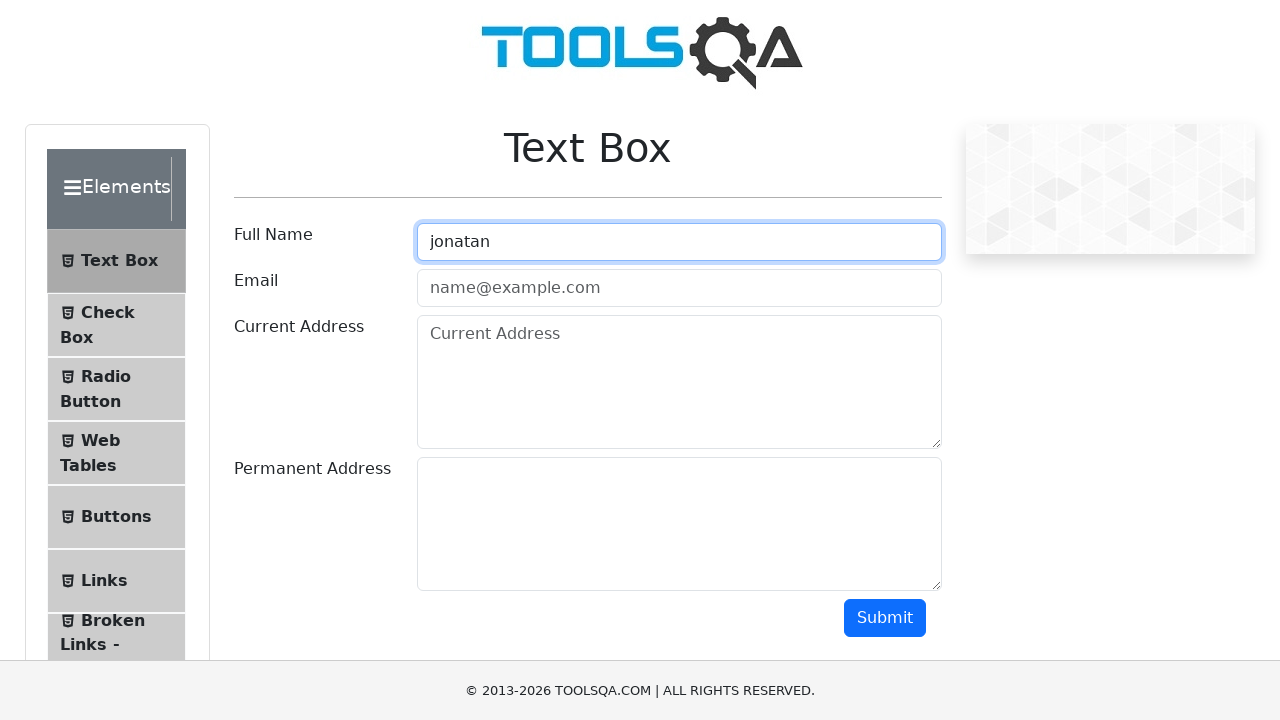

Asserted username field is visible
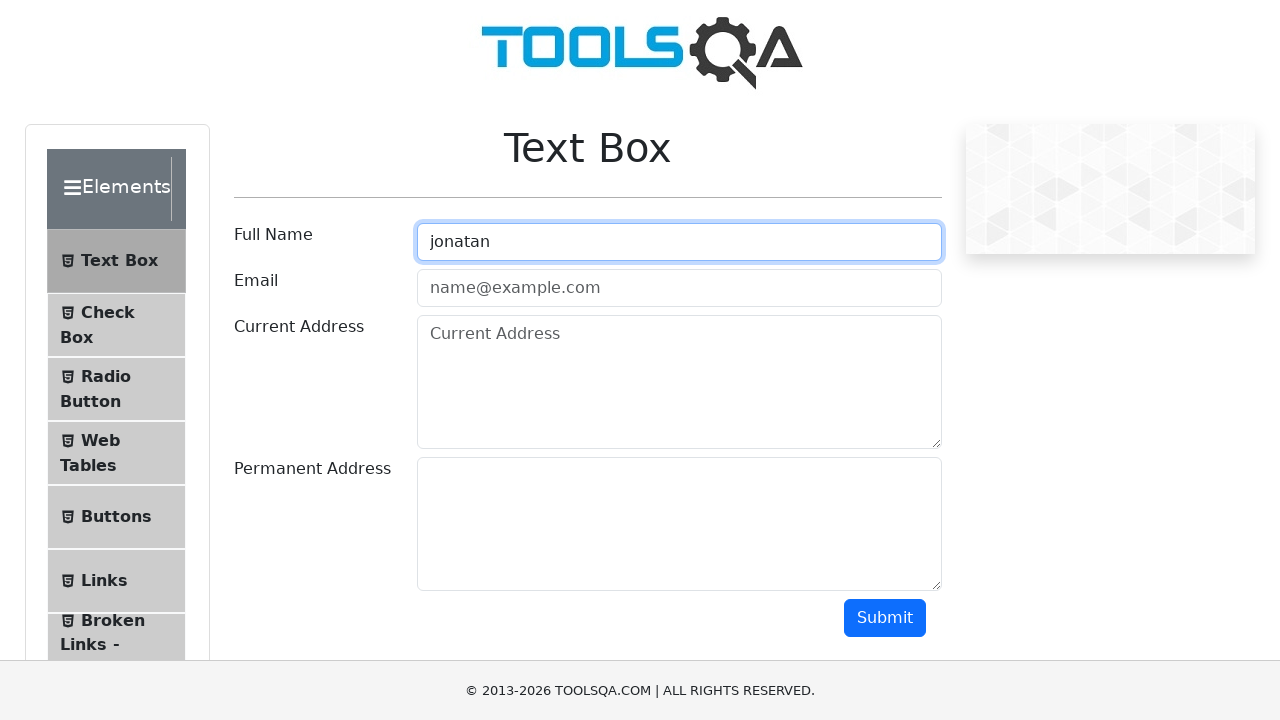

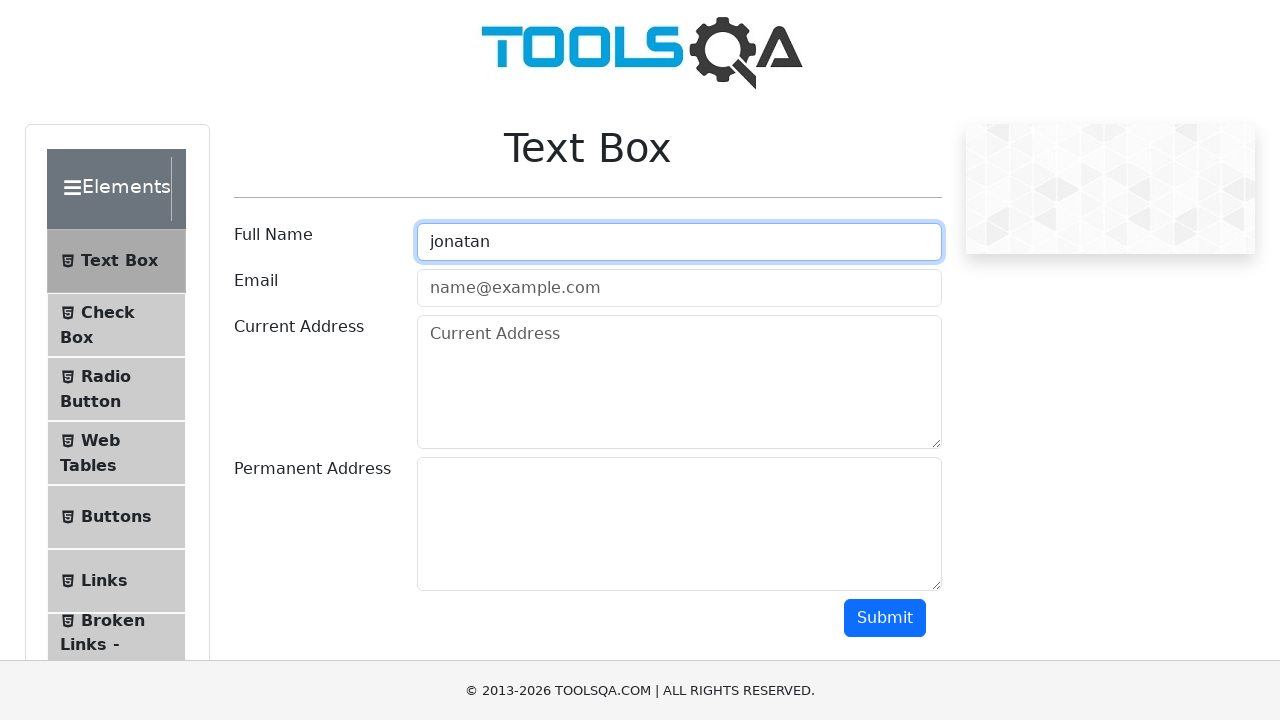